Tests marking individual todo items as complete by checking their checkboxes

Starting URL: https://demo.playwright.dev/todomvc

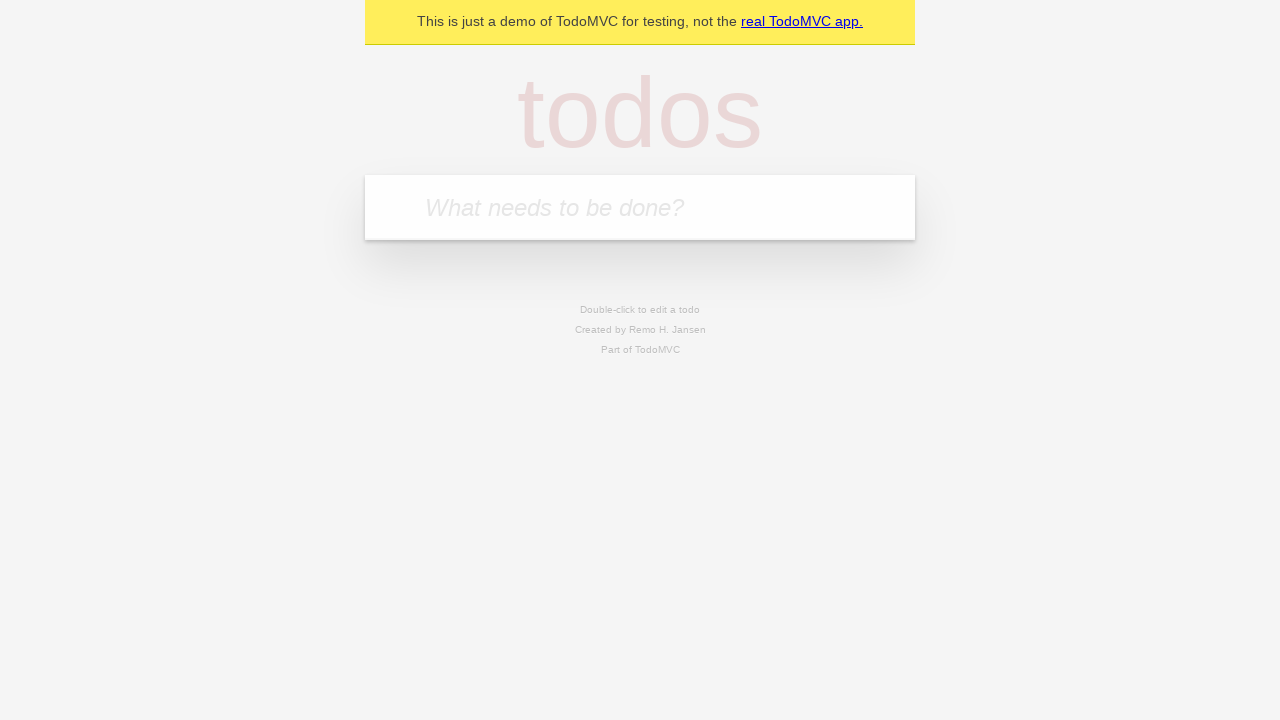

Located the 'What needs to be done?' input field
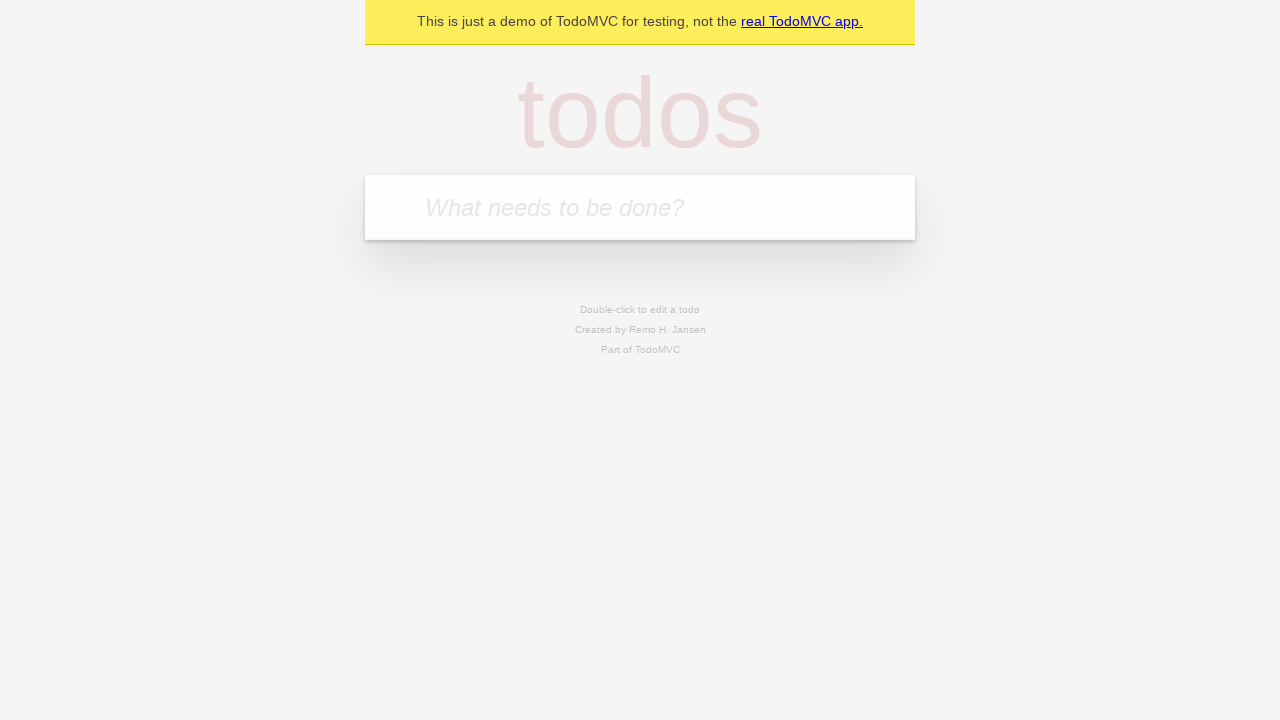

Filled todo input with 'buy some cheese' on internal:attr=[placeholder="What needs to be done?"i]
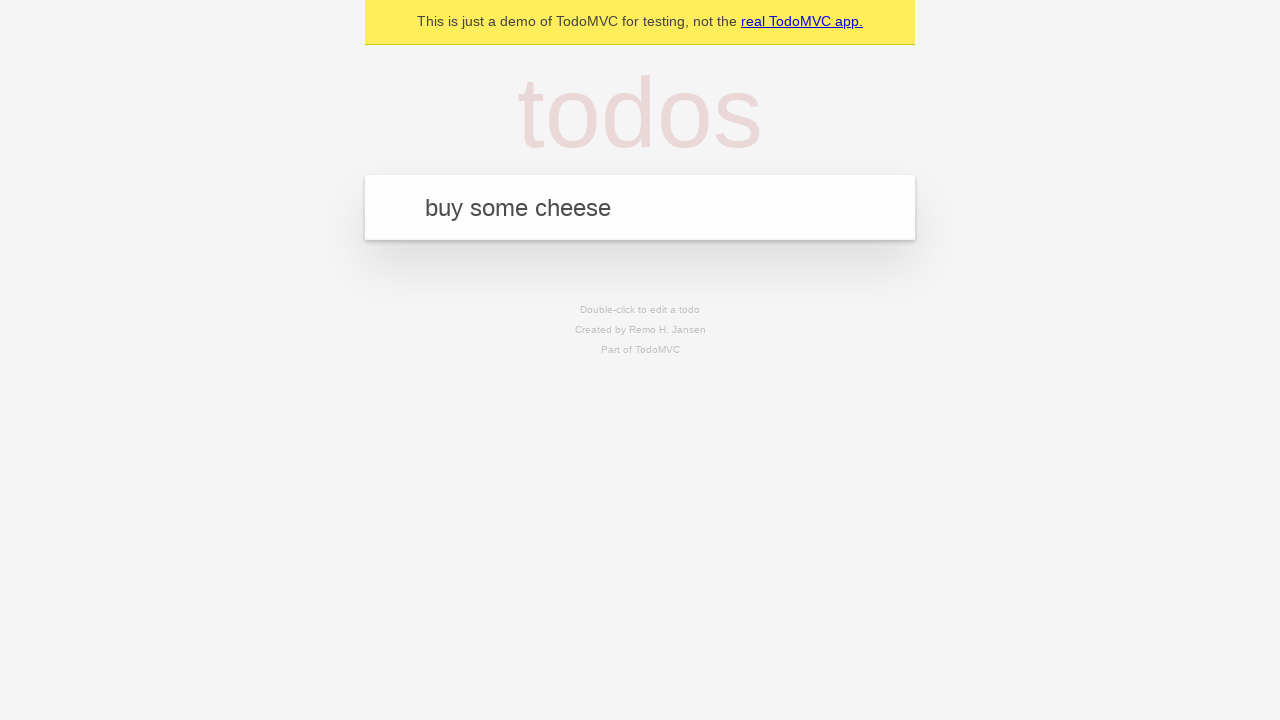

Pressed Enter to create todo item 'buy some cheese' on internal:attr=[placeholder="What needs to be done?"i]
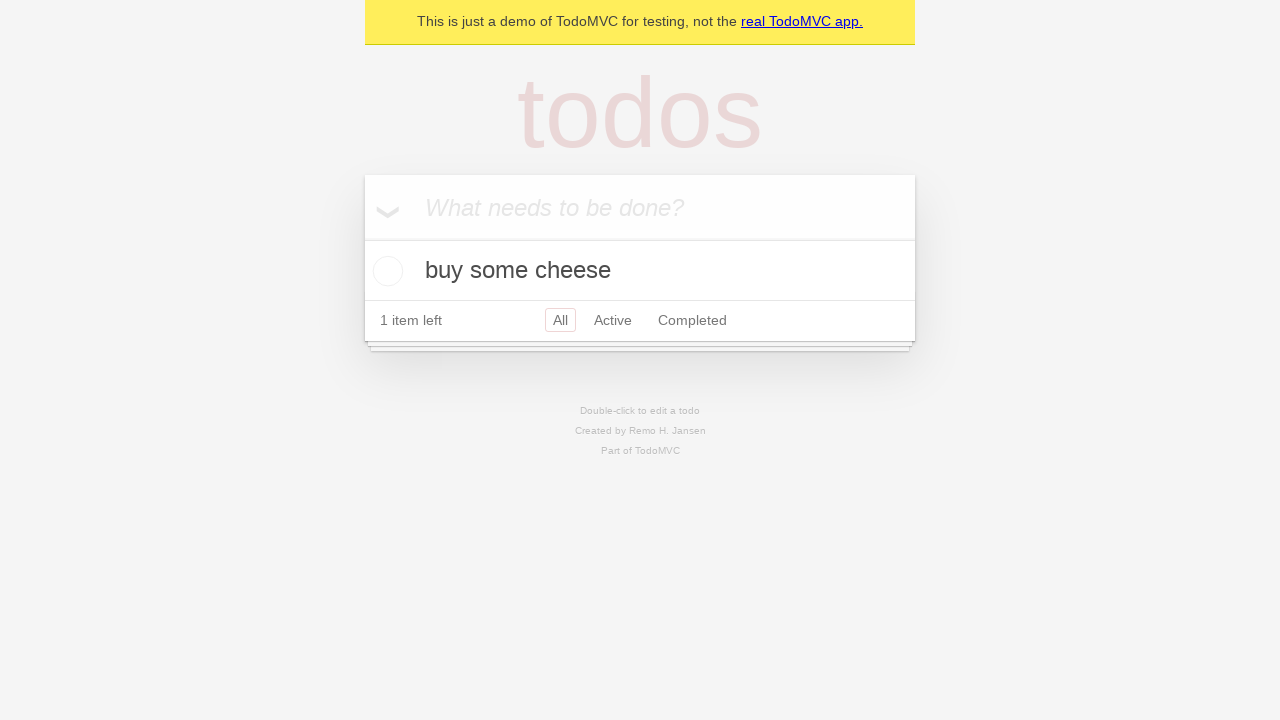

Filled todo input with 'feed the cat' on internal:attr=[placeholder="What needs to be done?"i]
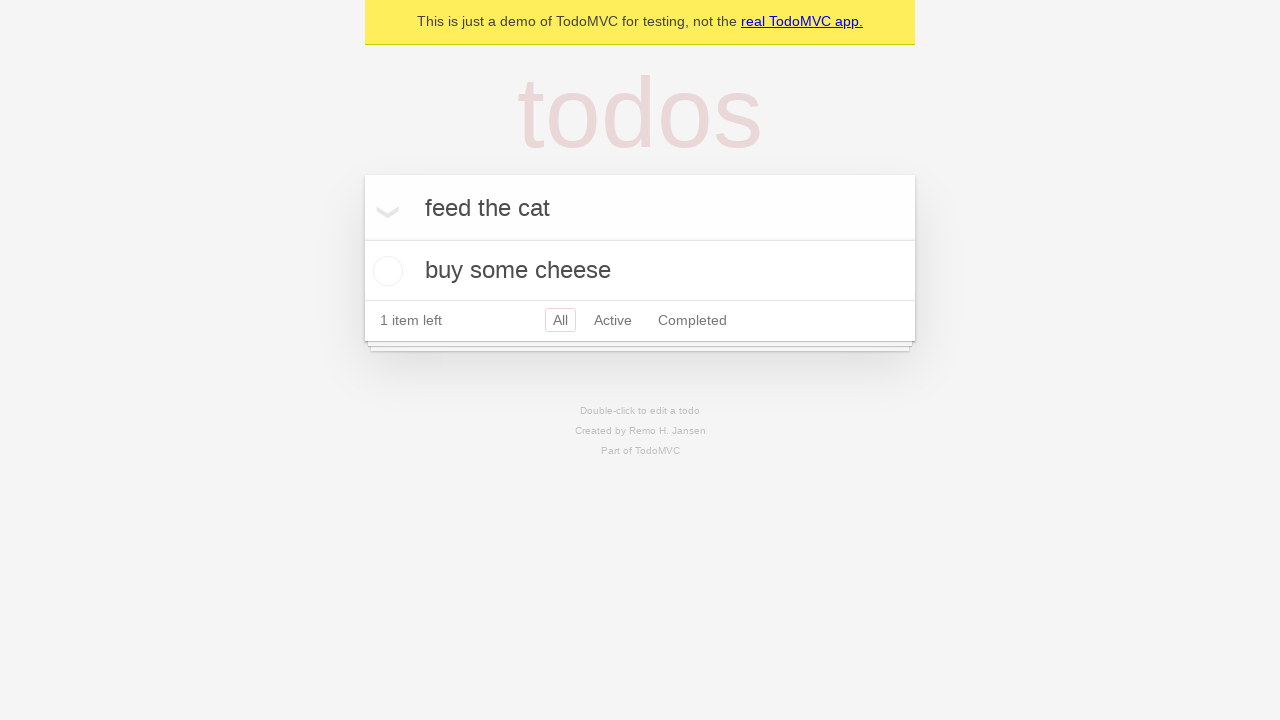

Pressed Enter to create todo item 'feed the cat' on internal:attr=[placeholder="What needs to be done?"i]
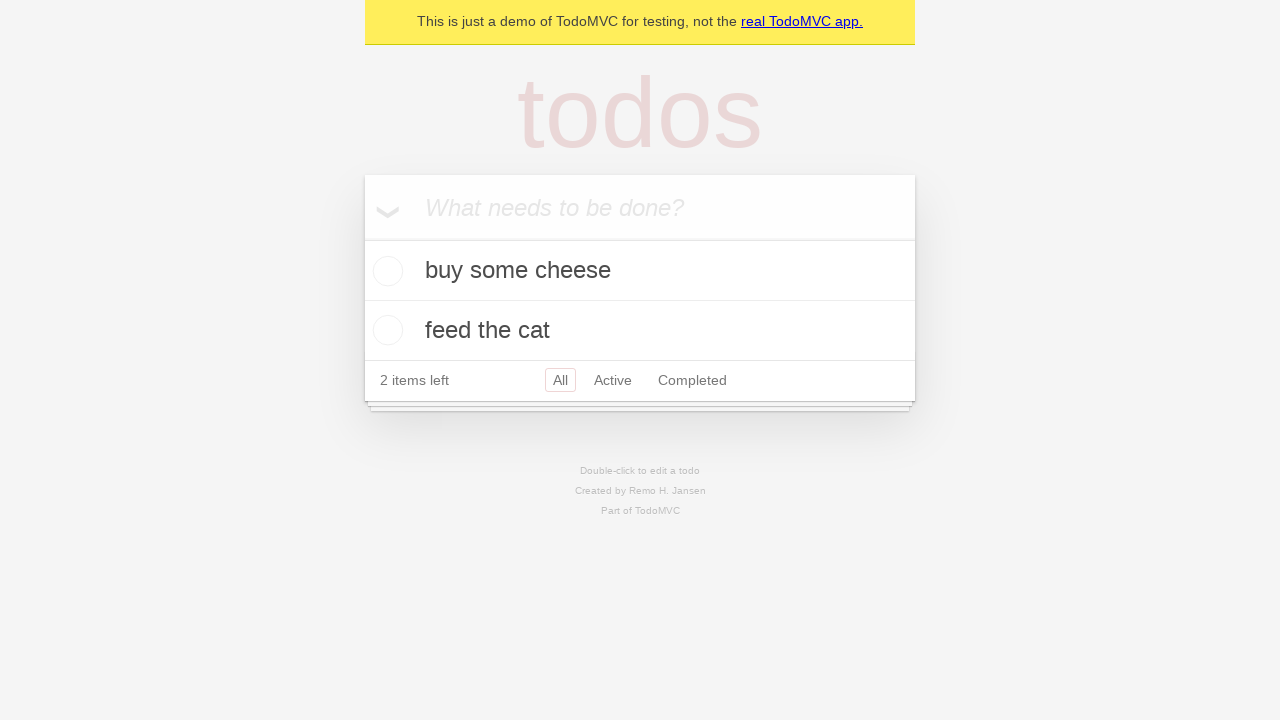

Waited for both todo items to be created in the DOM
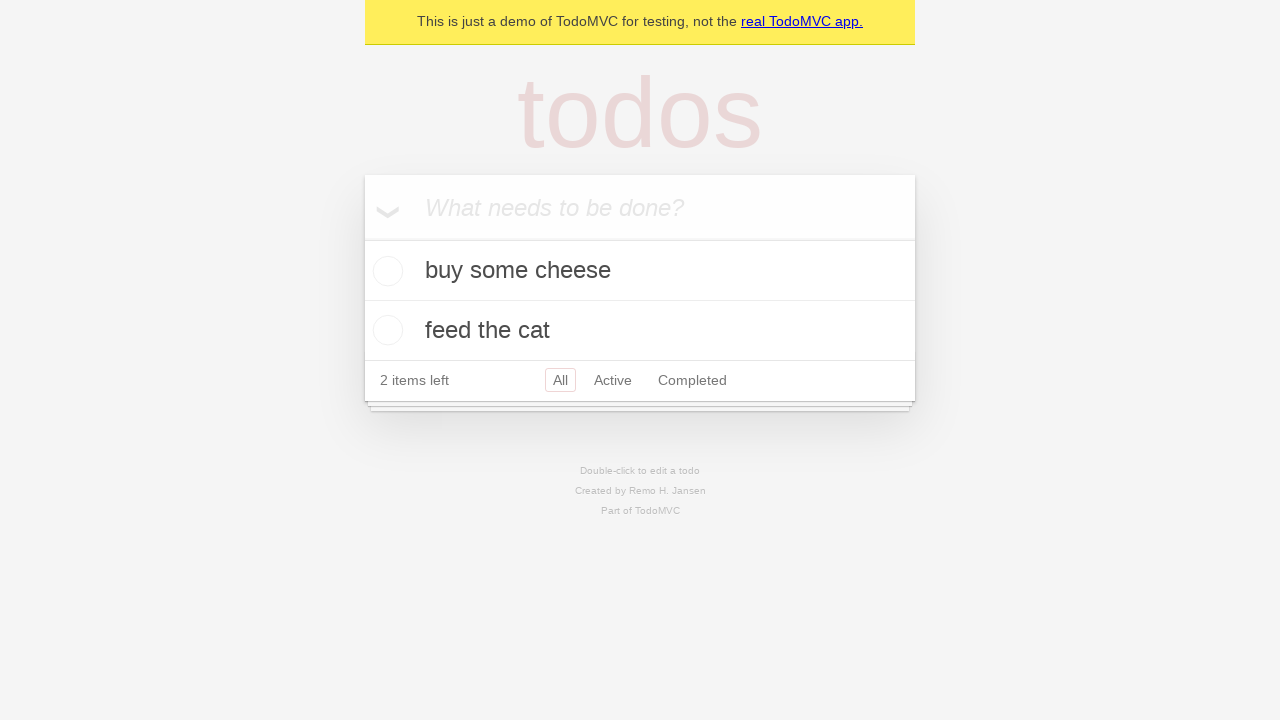

Located the first todo item
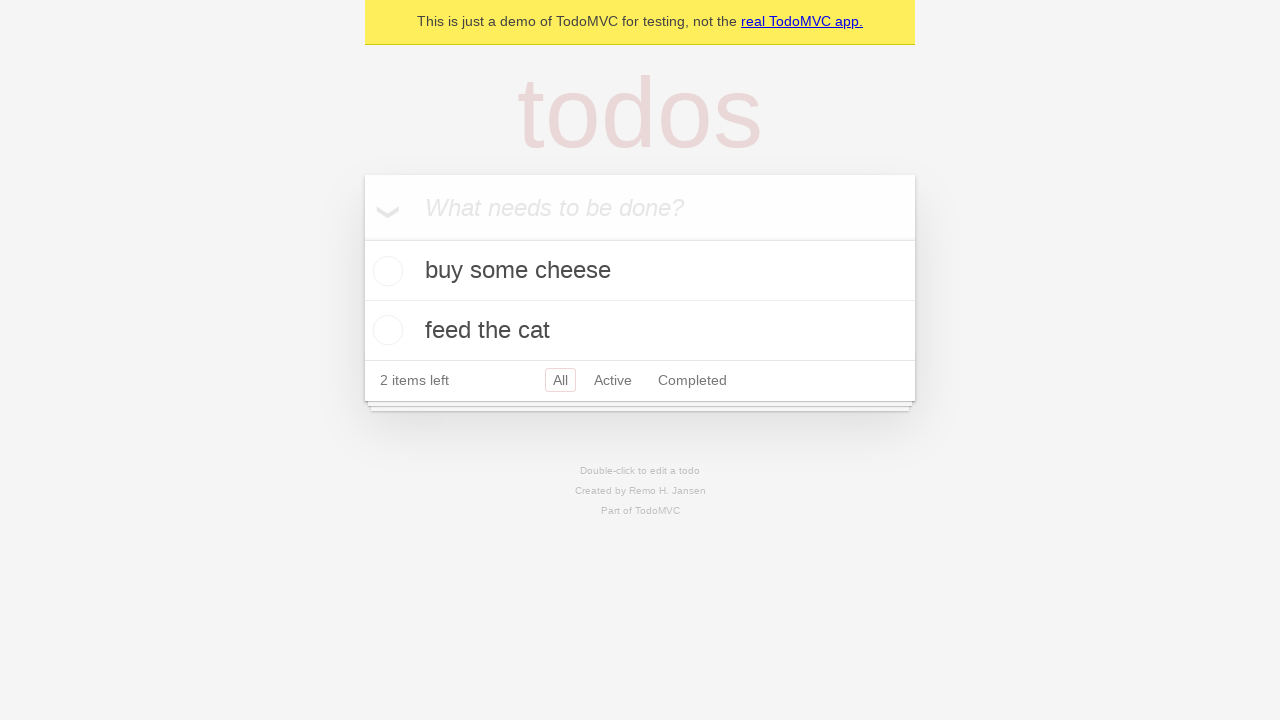

Marked the first todo item ('buy some cheese') as complete at (385, 271) on internal:testid=[data-testid="todo-item"s] >> nth=0 >> internal:role=checkbox
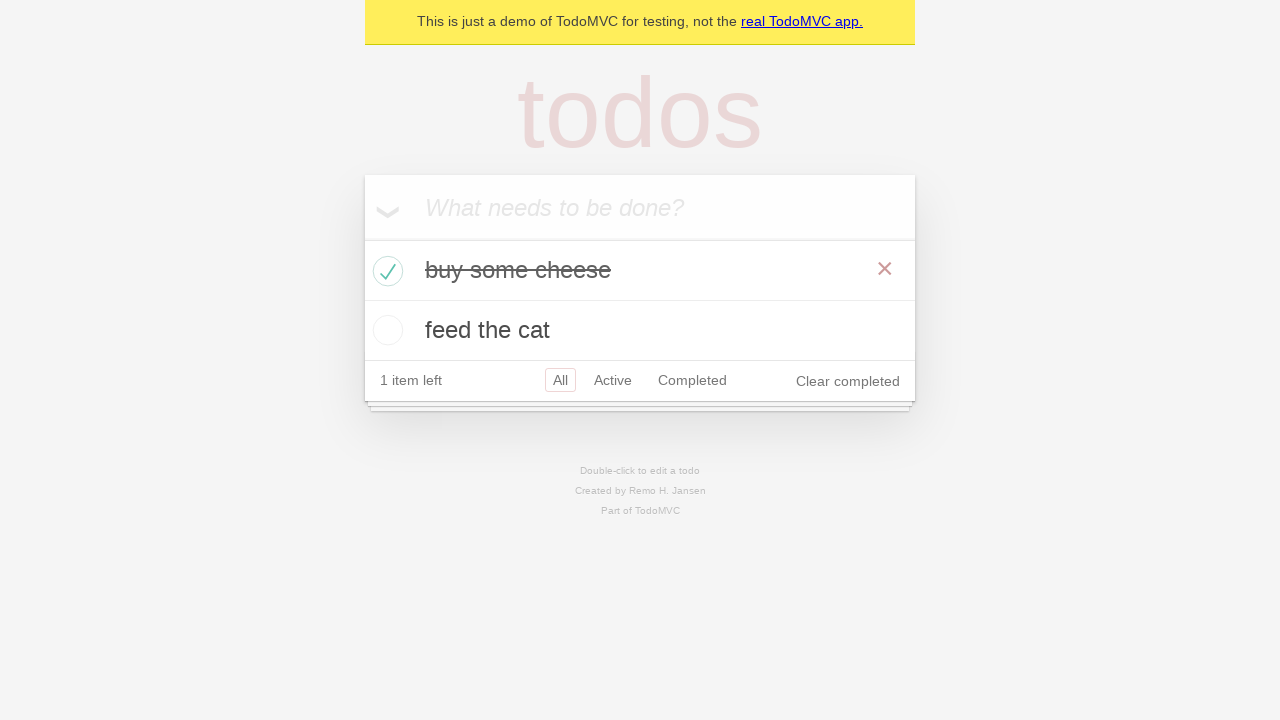

Located the second todo item
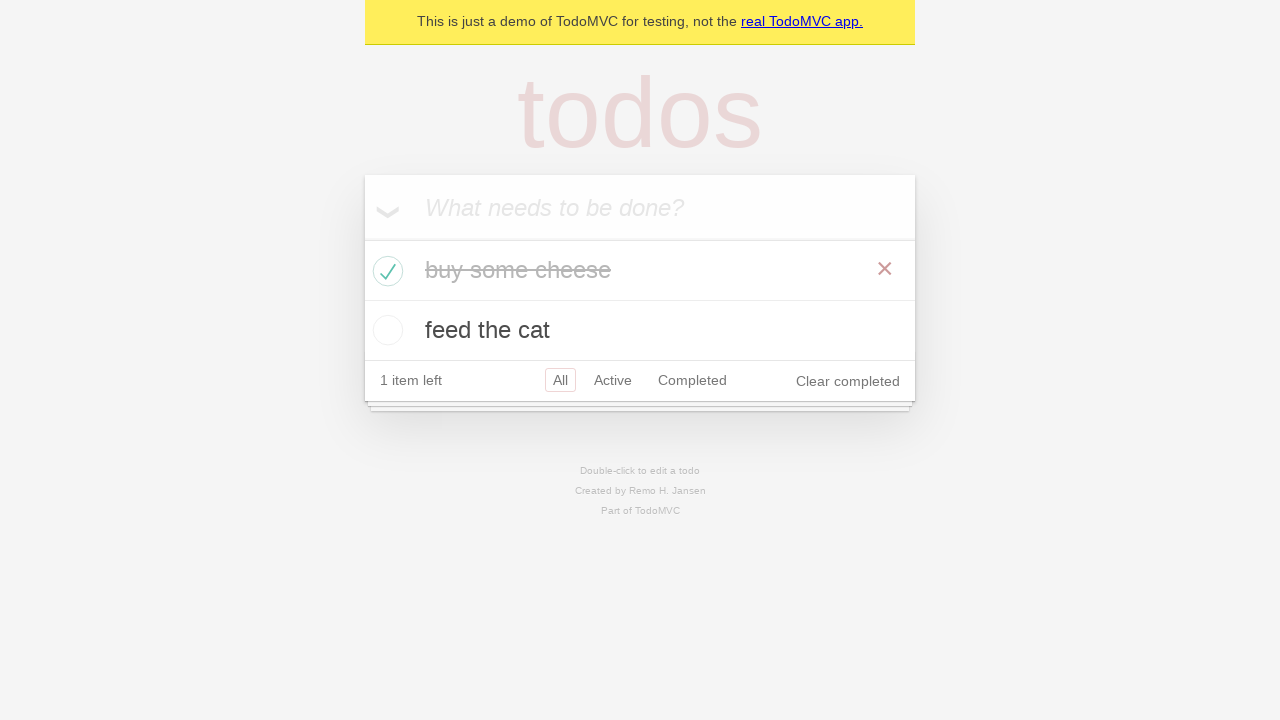

Marked the second todo item ('feed the cat') as complete at (385, 330) on internal:testid=[data-testid="todo-item"s] >> nth=1 >> internal:role=checkbox
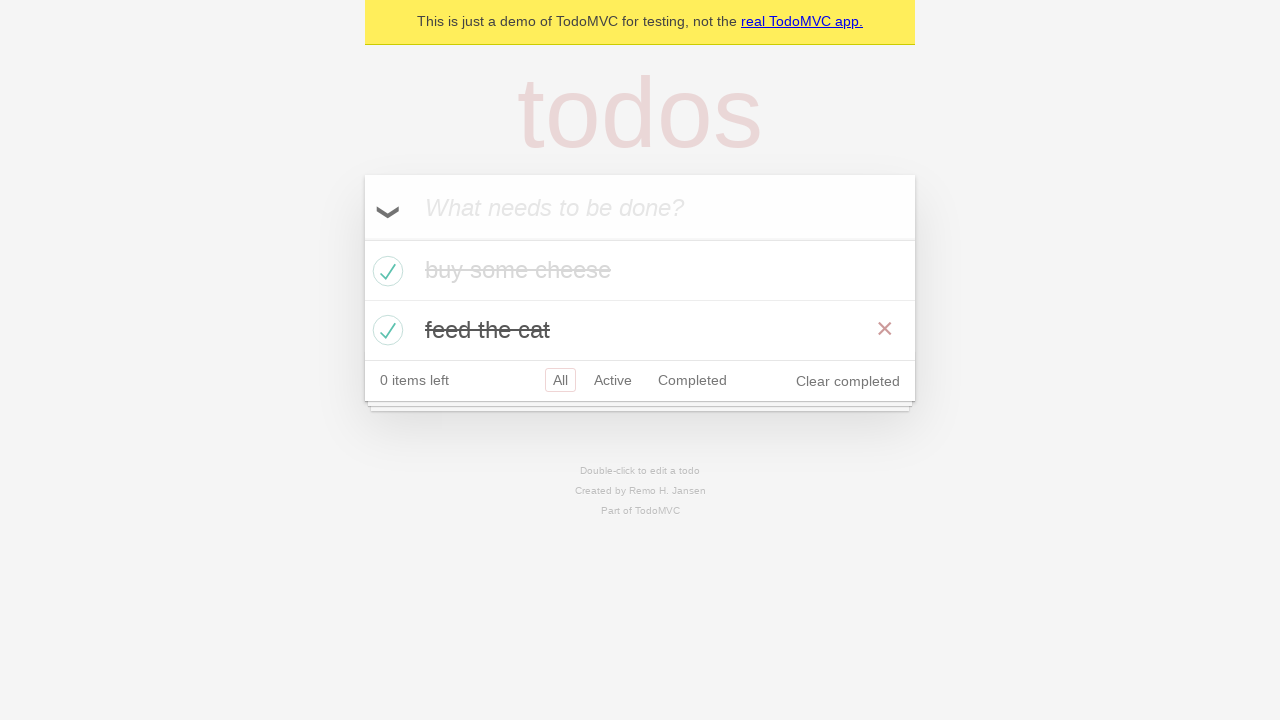

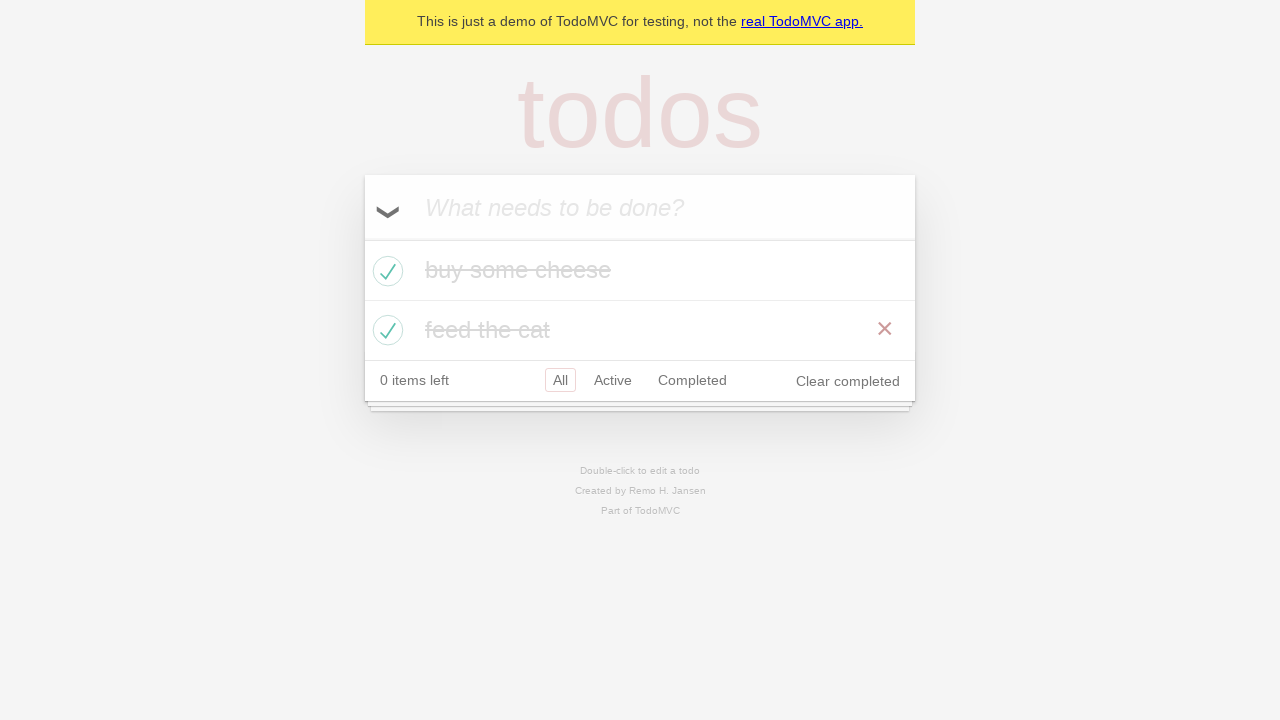